Navigates to the world clock page and retrieves text from a specific element in the time table

Starting URL: https://www.timeanddate.com/worldclock/

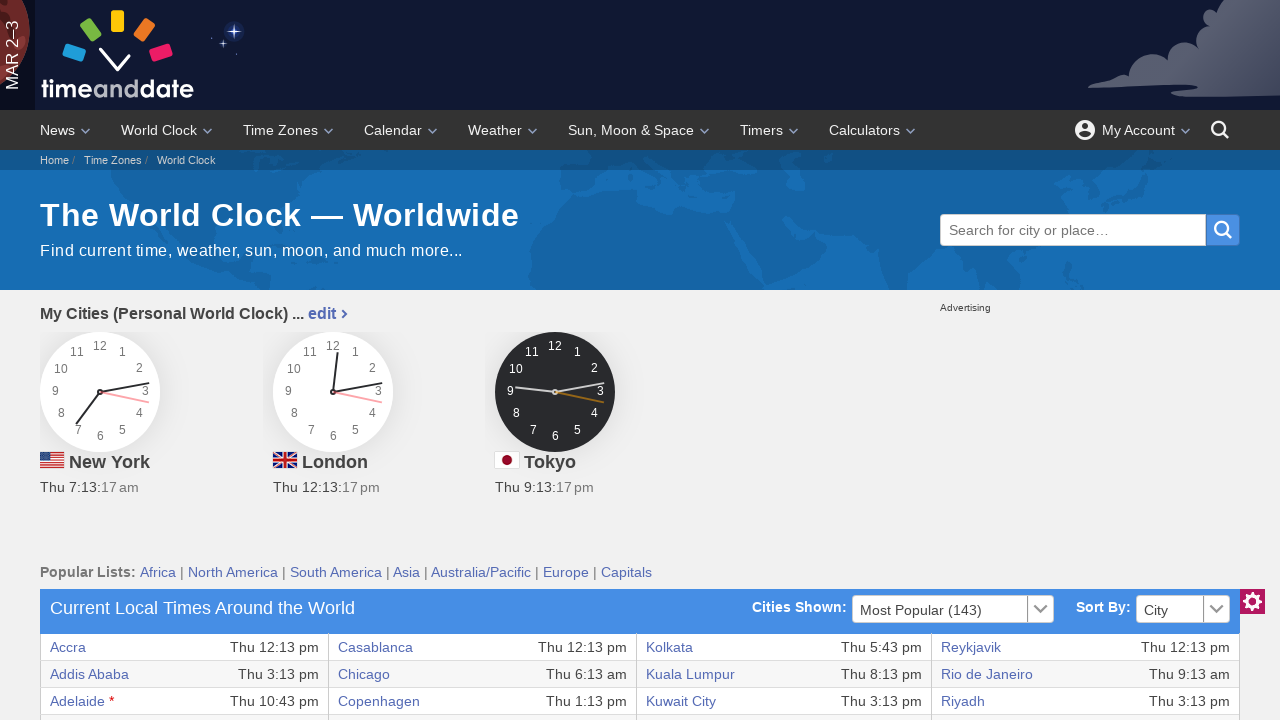

Navigated to world clock page
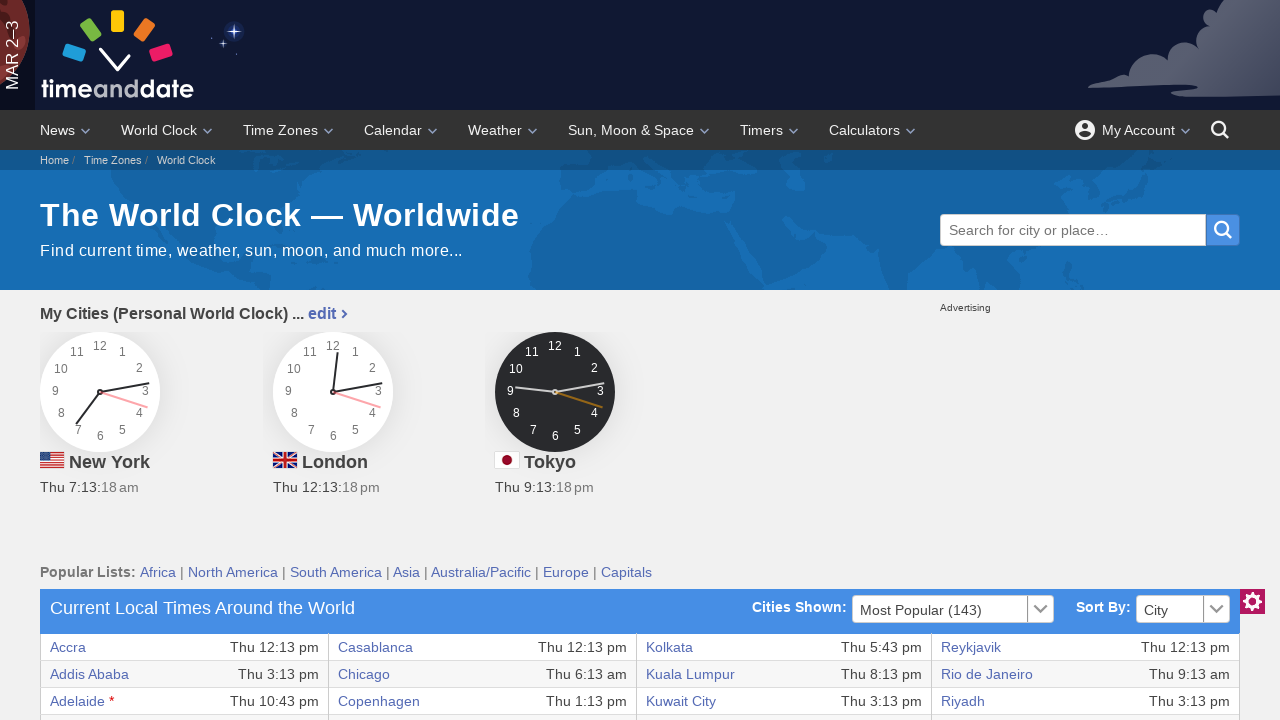

Retrieved text from element #p79 in the time table
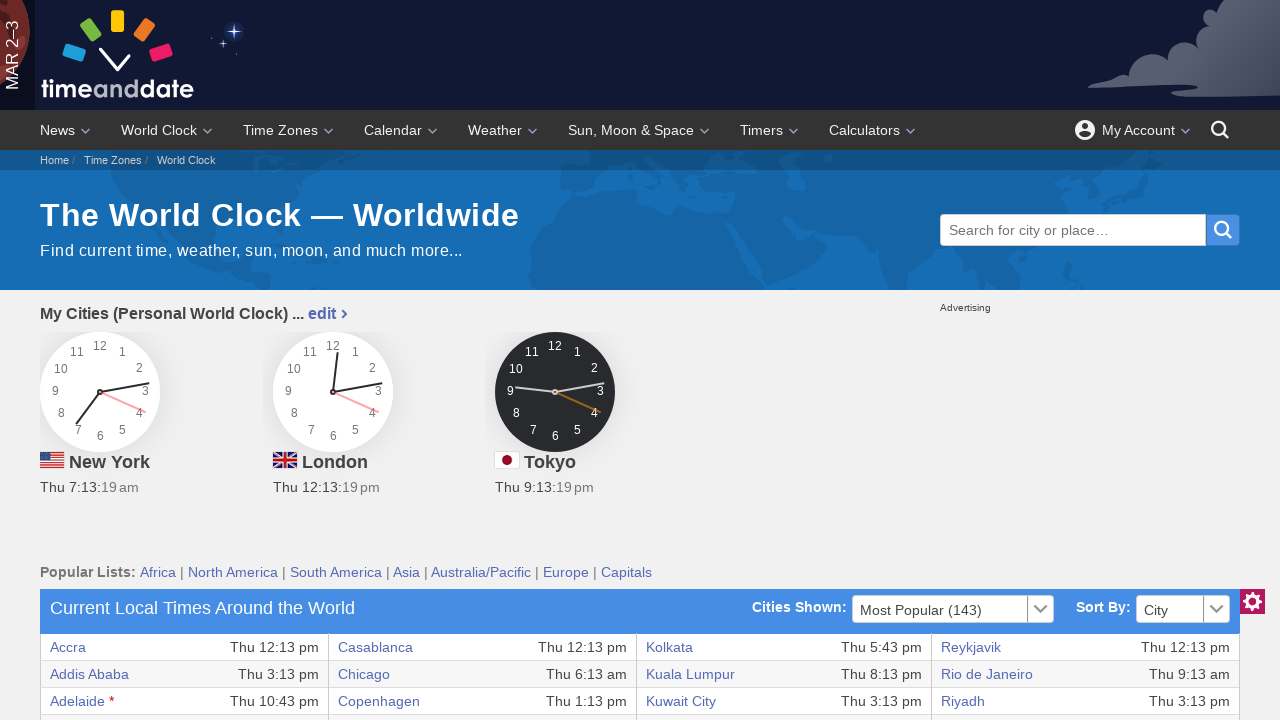

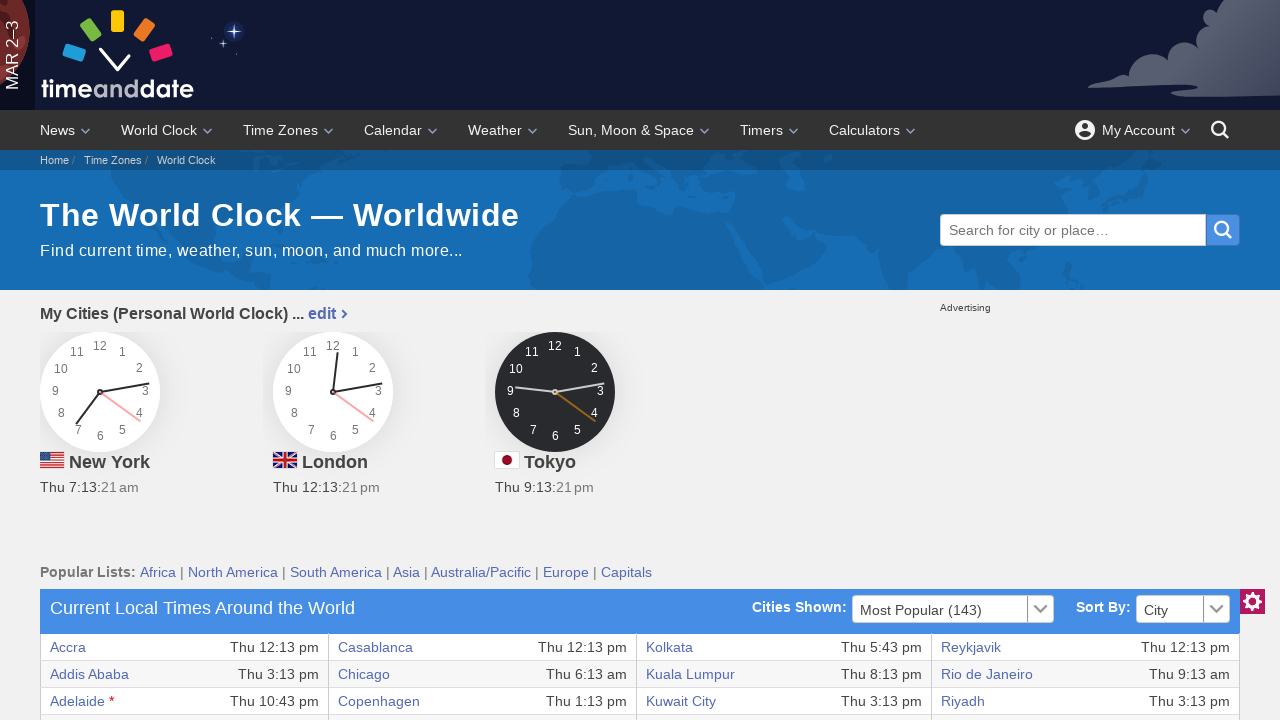